Tests clicking a button that contains a non-breaking space (NBSP) in its text, demonstrating the difference between normal space and NBSP in XPath selectors

Starting URL: http://uitestingplayground.com/nbsp

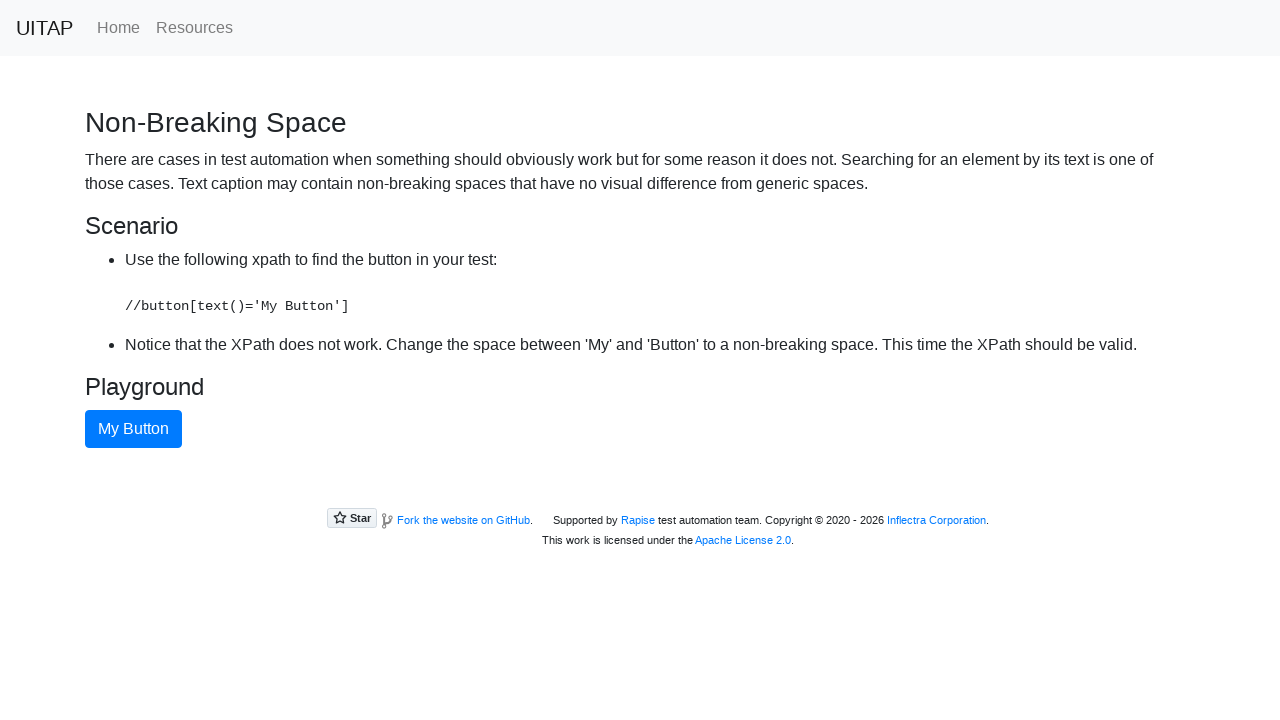

Clicked button containing non-breaking space (NBSP) in text 'My Button' at (134, 429) on xpath=//button[text()='My Button']
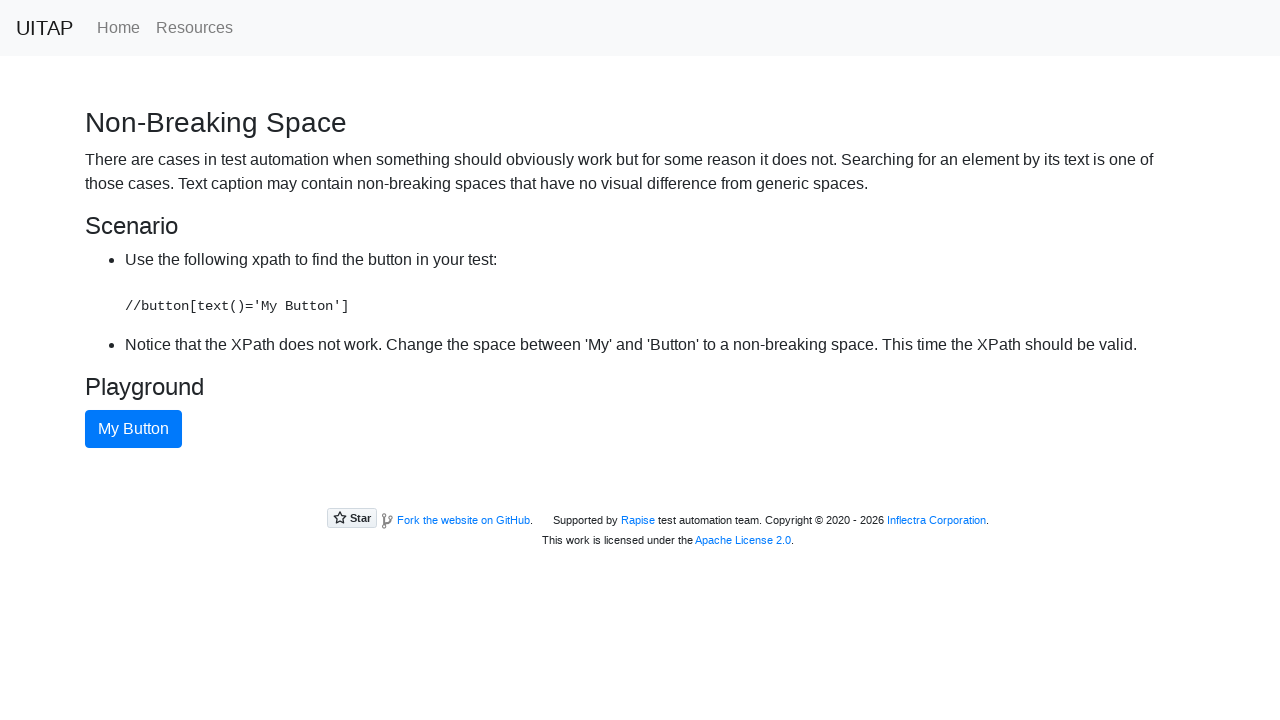

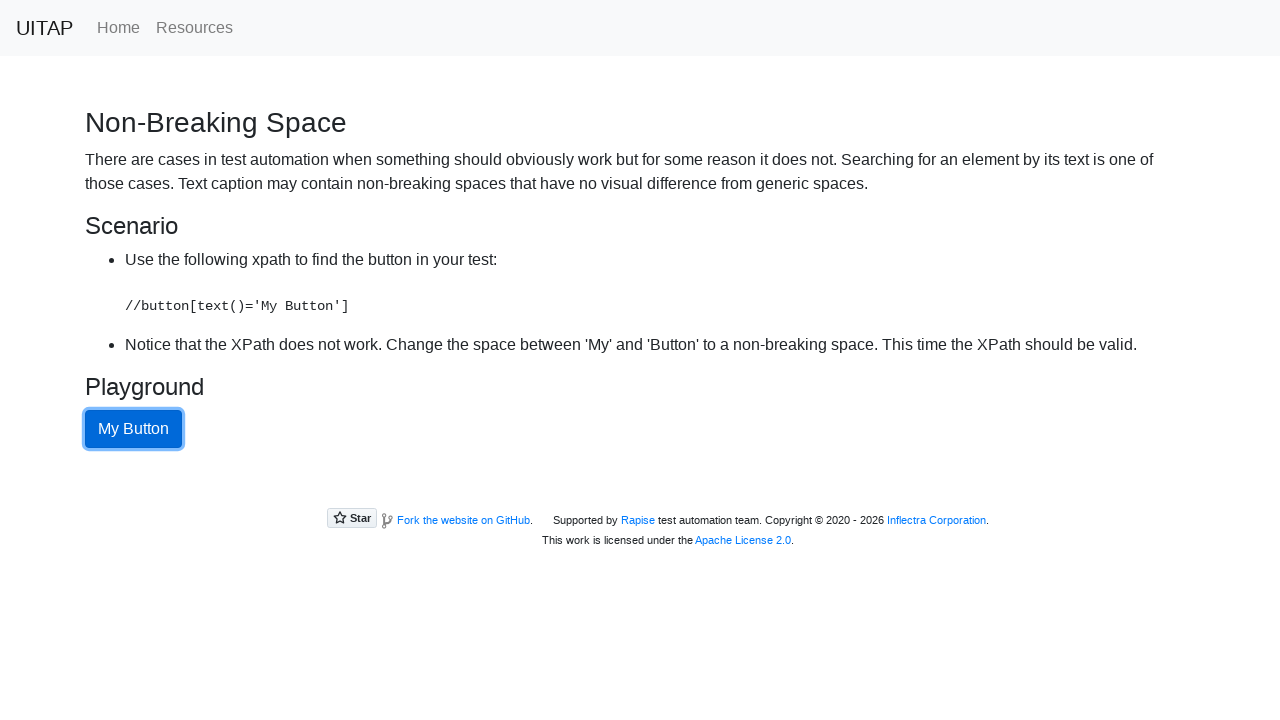